Tests tooltip functionality by hovering over an input field inside an iframe and verifying the tooltip text appears

Starting URL: https://jqueryui.com/tooltip/

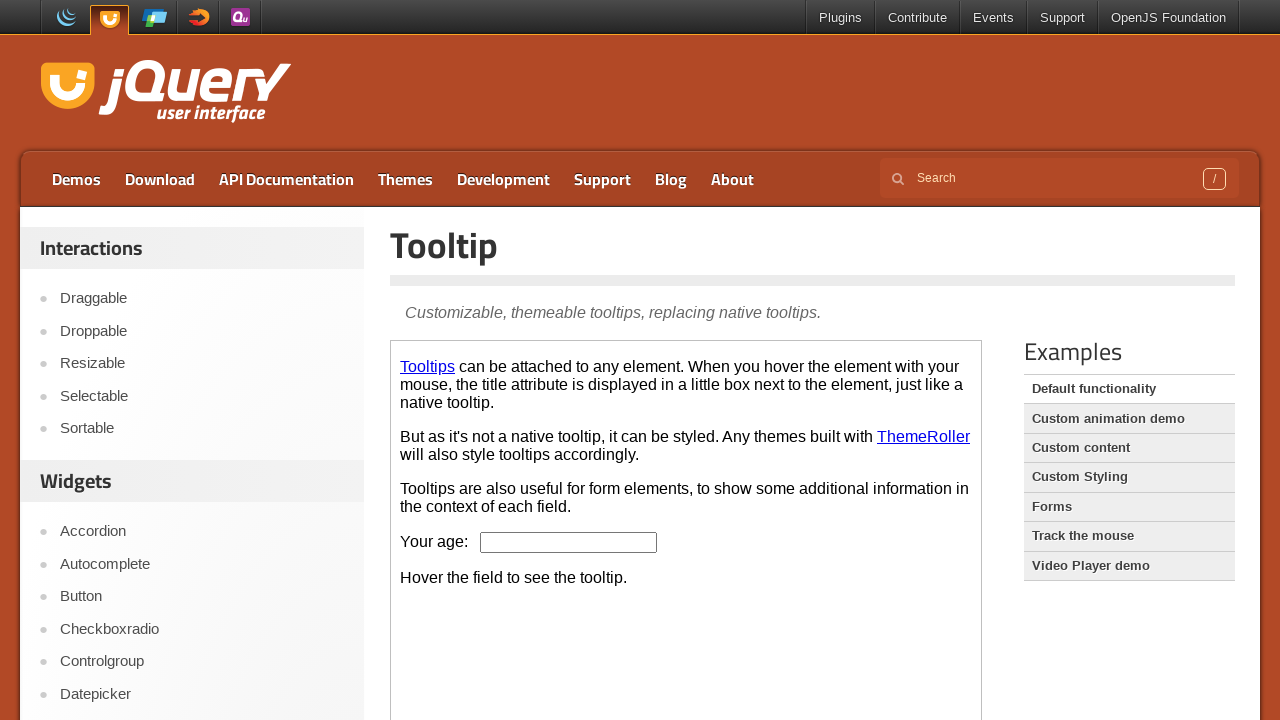

Located the demo-frame iframe containing tooltip demo
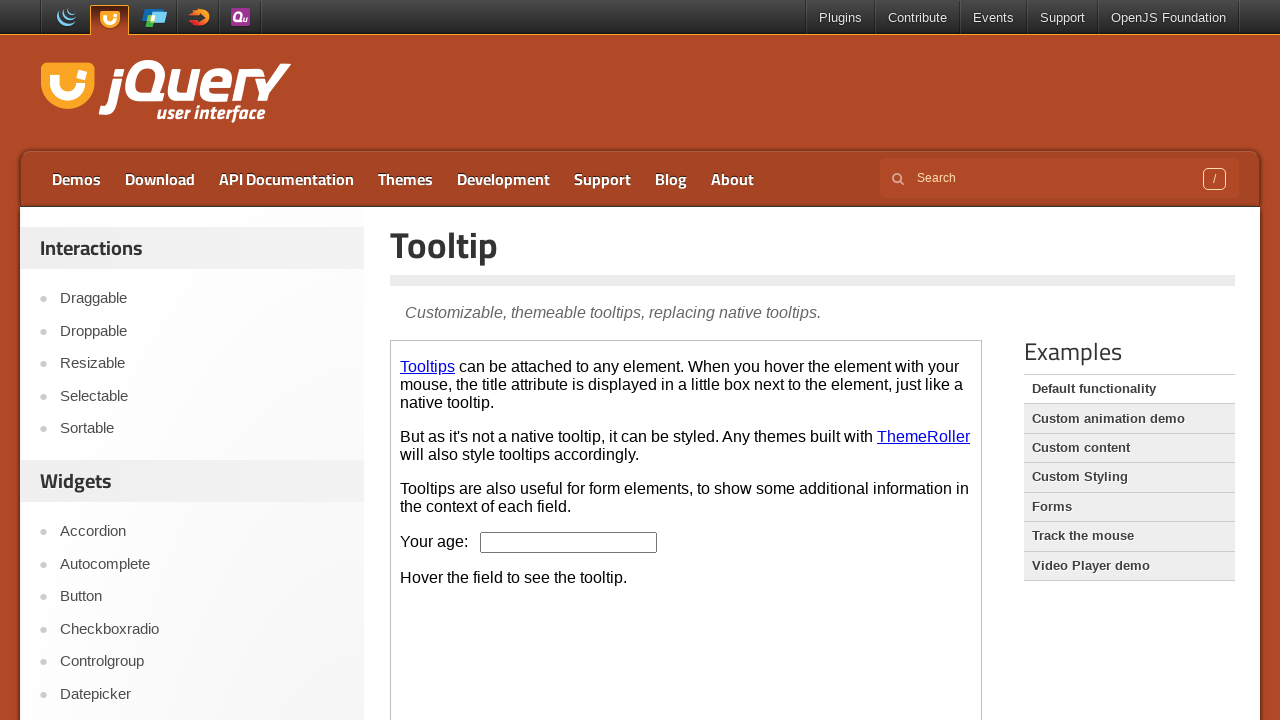

Located the age input field inside iframe
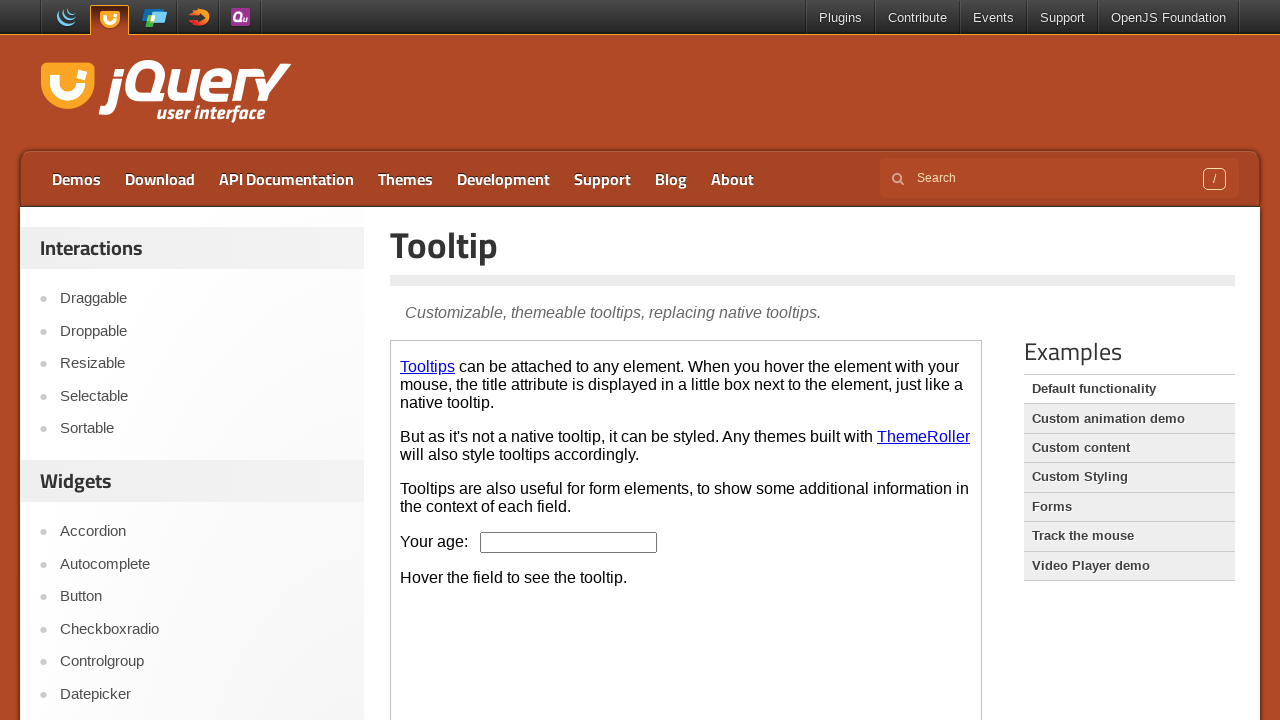

Hovered over the age input field to trigger tooltip at (569, 542) on .demo-frame >> internal:control=enter-frame >> #age
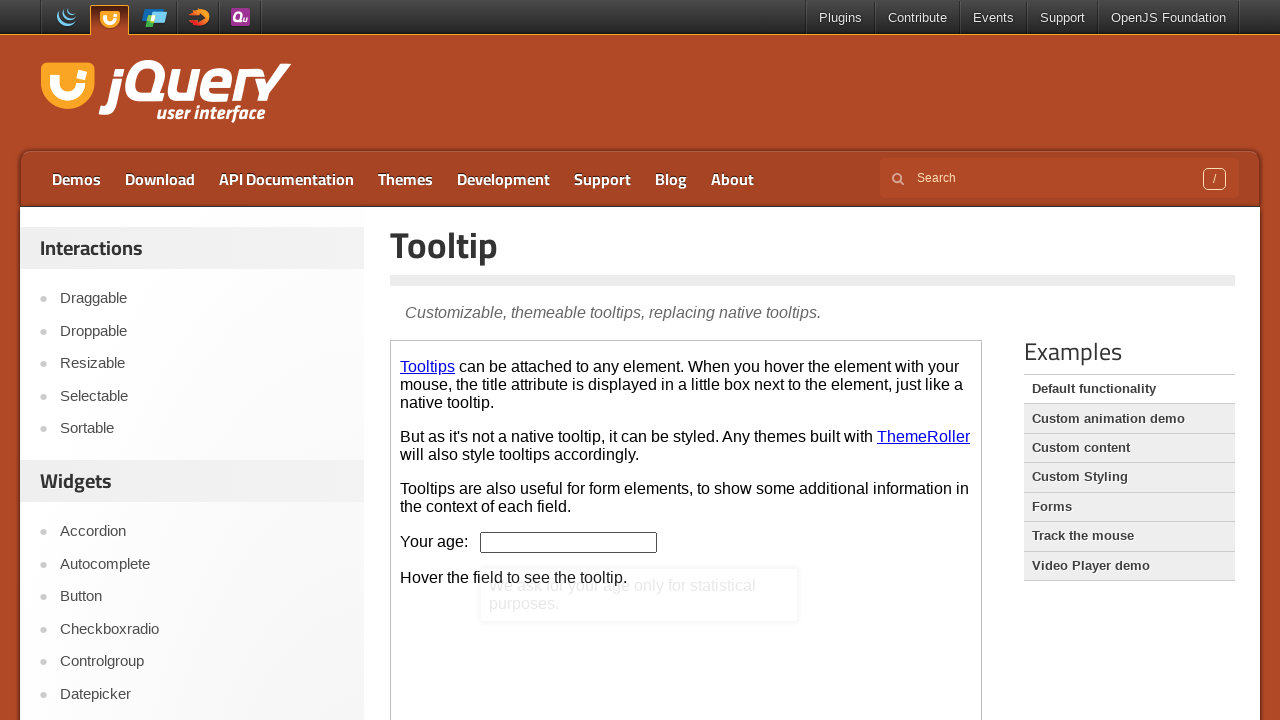

Located the tooltip content element
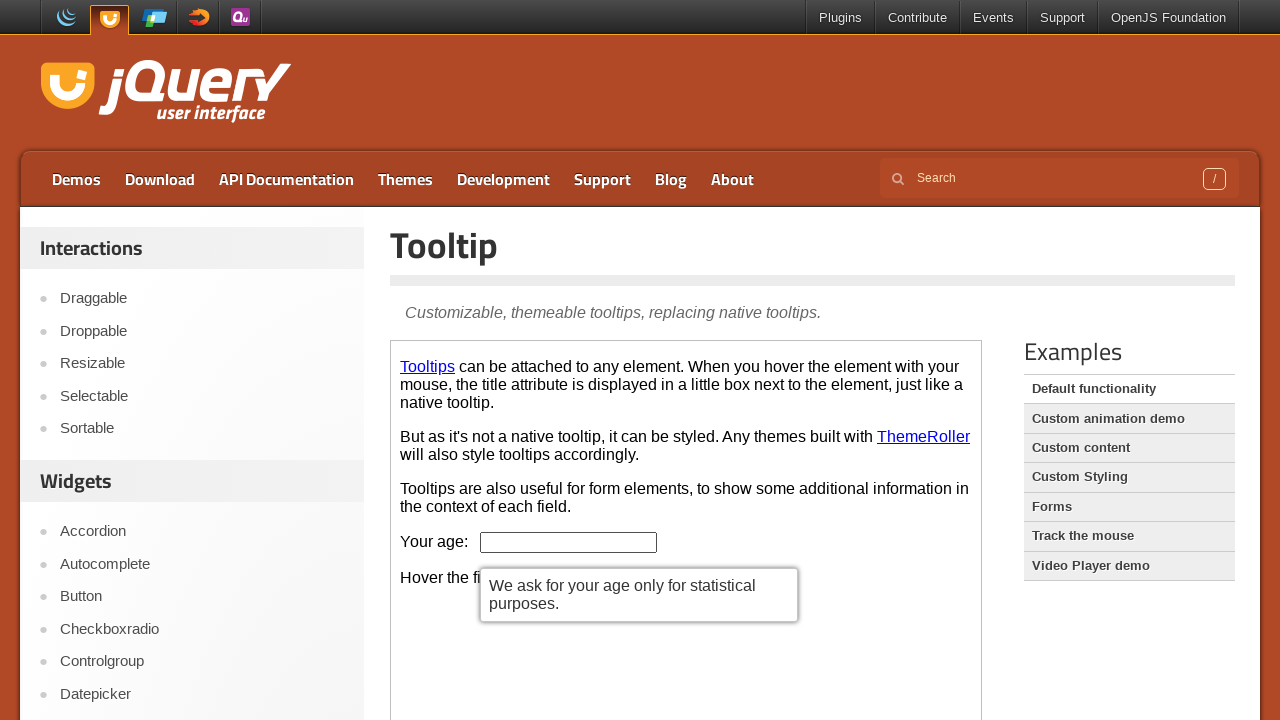

Retrieved tooltip text content
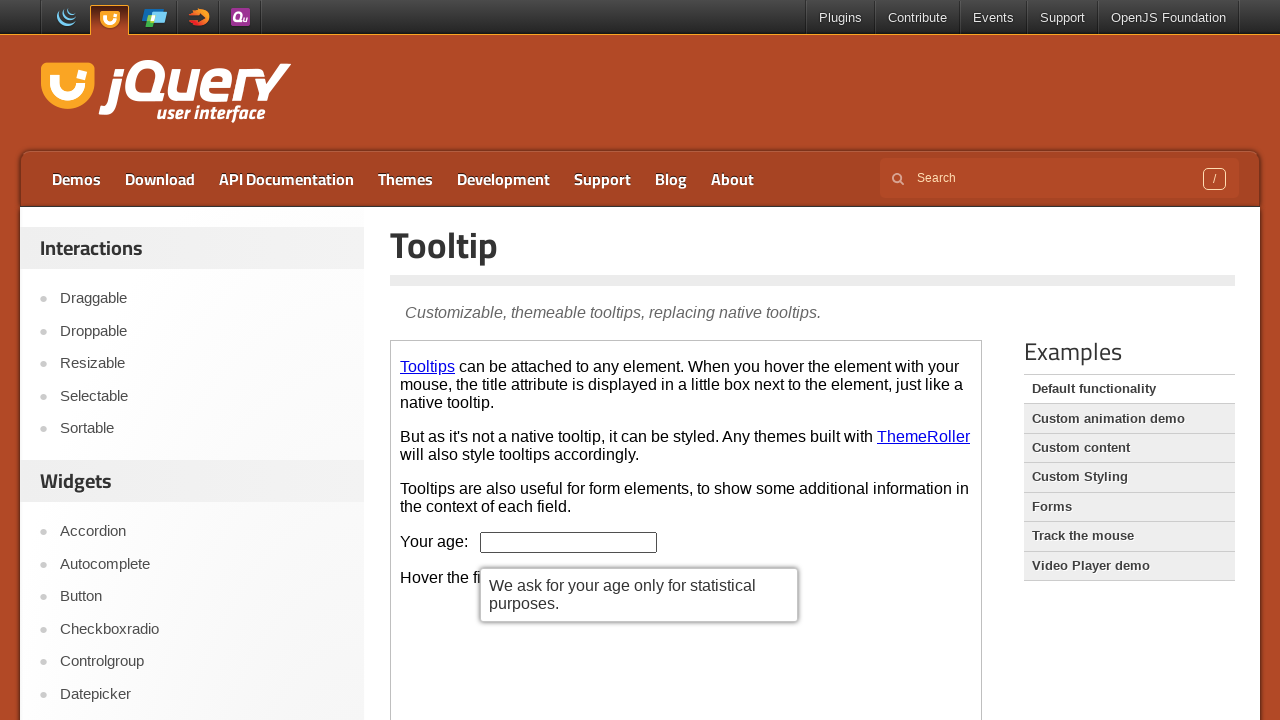

Verified tooltip text: We ask for your age only for statistical purposes.
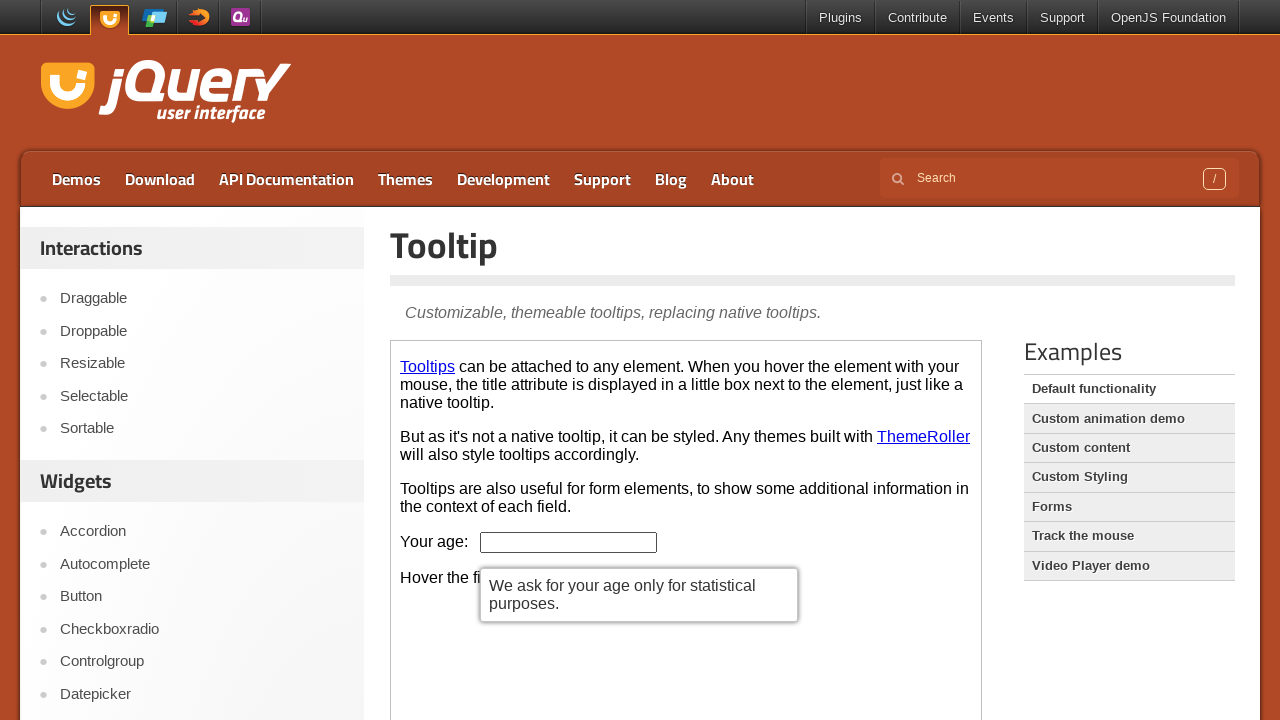

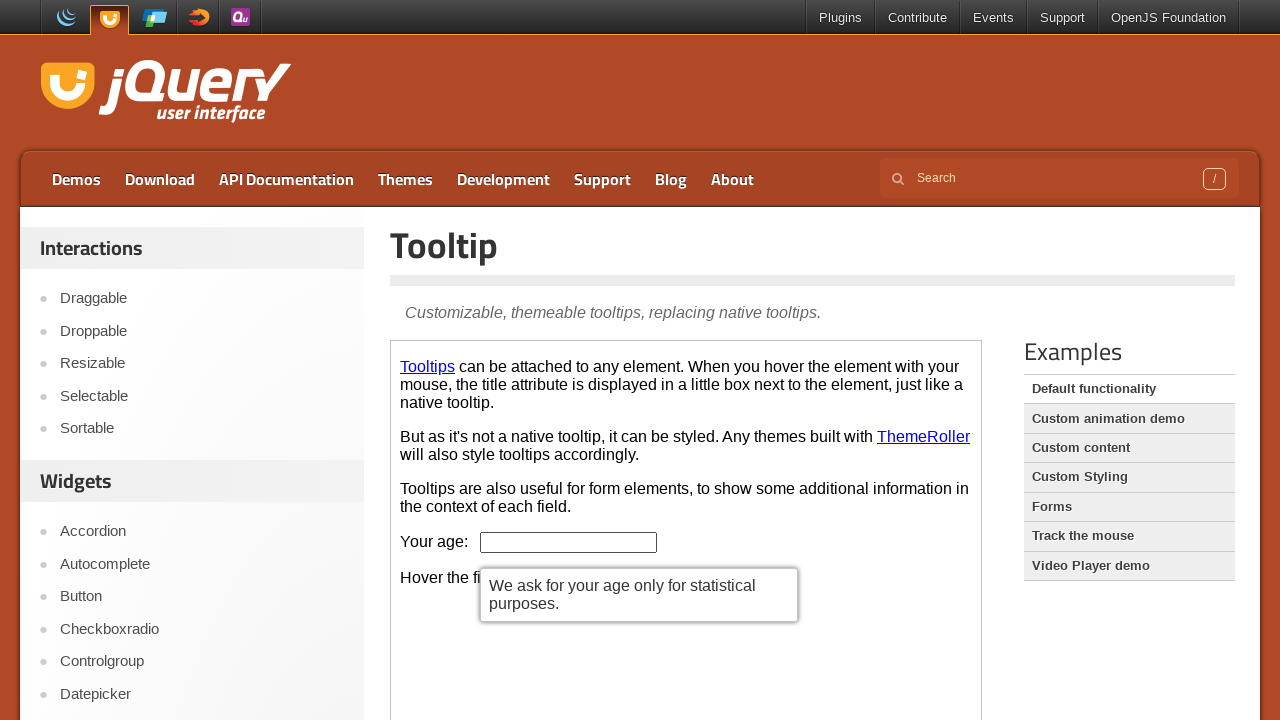